Tests a todo list application by checking/unchecking existing items, adding a new todo item, and verifying the remaining items counter updates correctly

Starting URL: https://lambdatest.github.io/sample-todo-app/

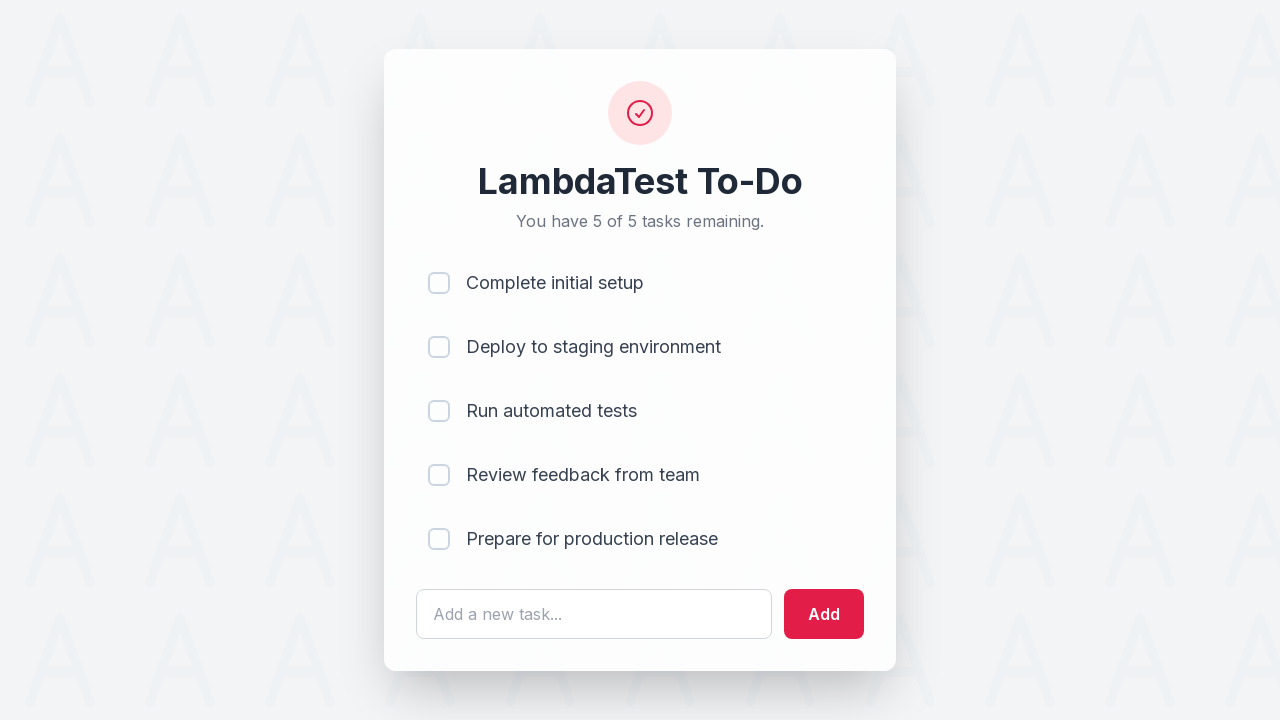

Waited for remaining items counter to load
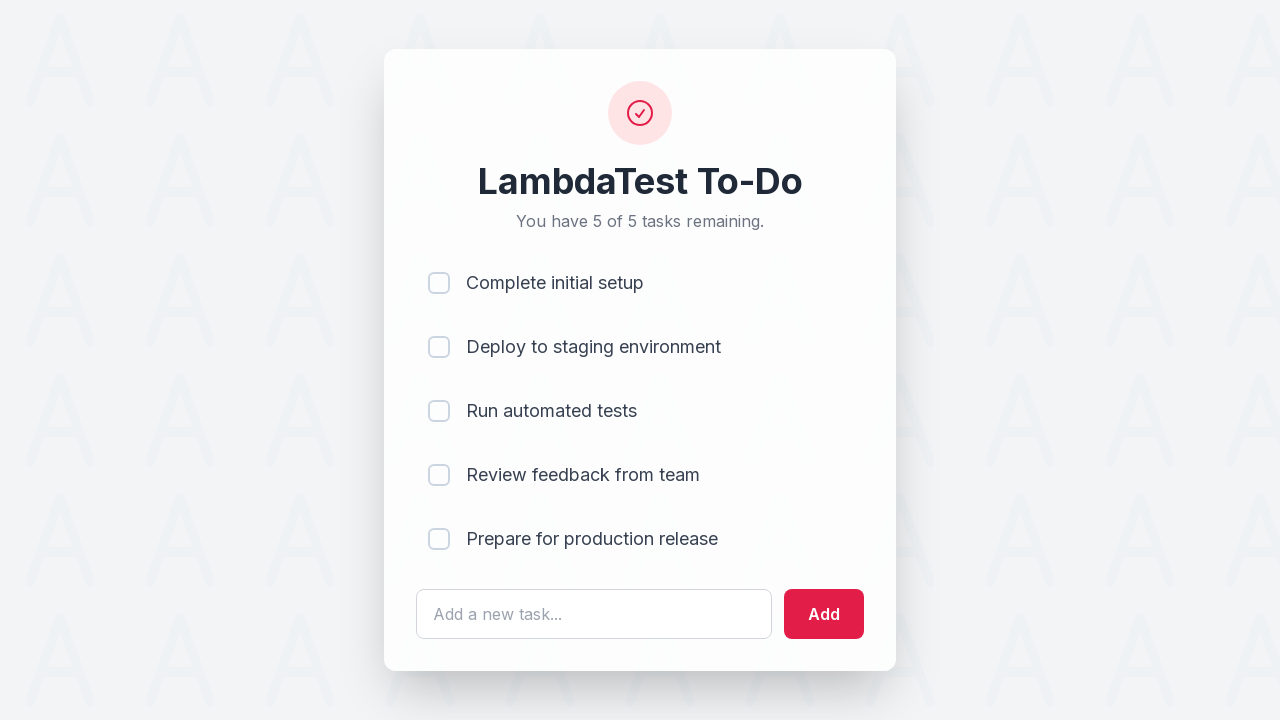

Located remaining items counter element
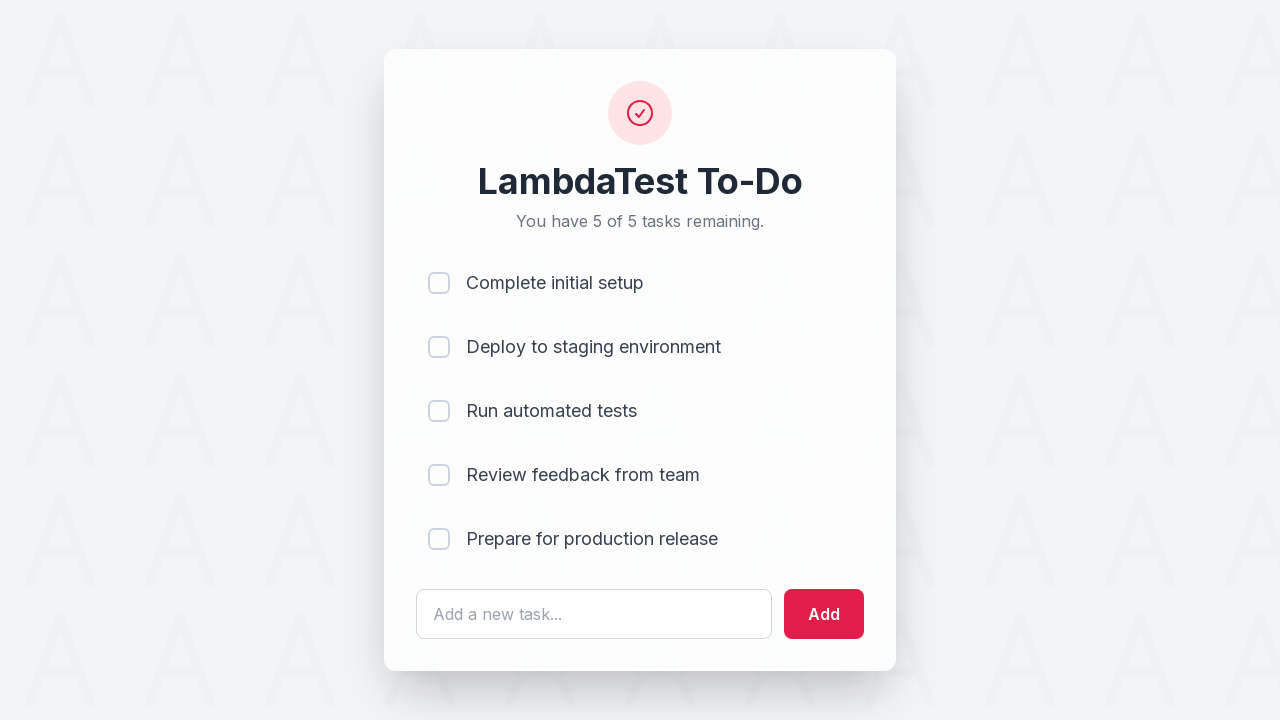

Located first todo item checkbox
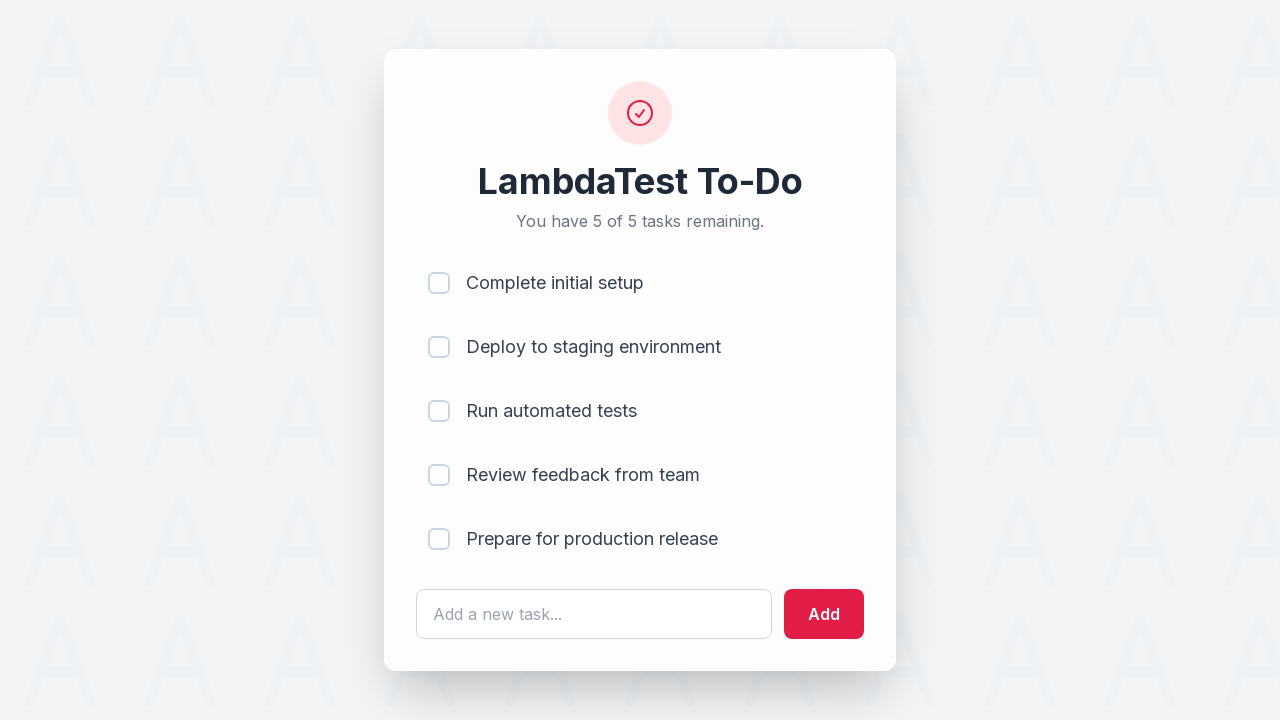

Checked first todo item at (439, 283) on input[name='li1']
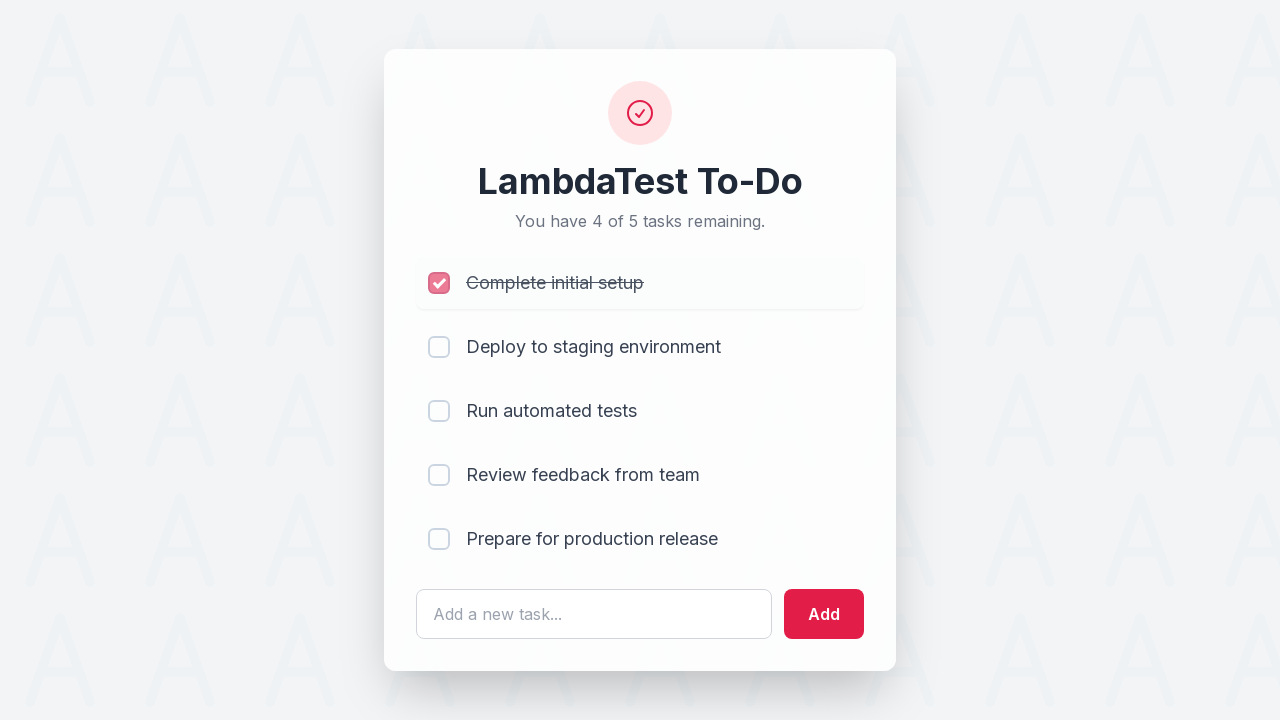

Located todo item 2 checkbox
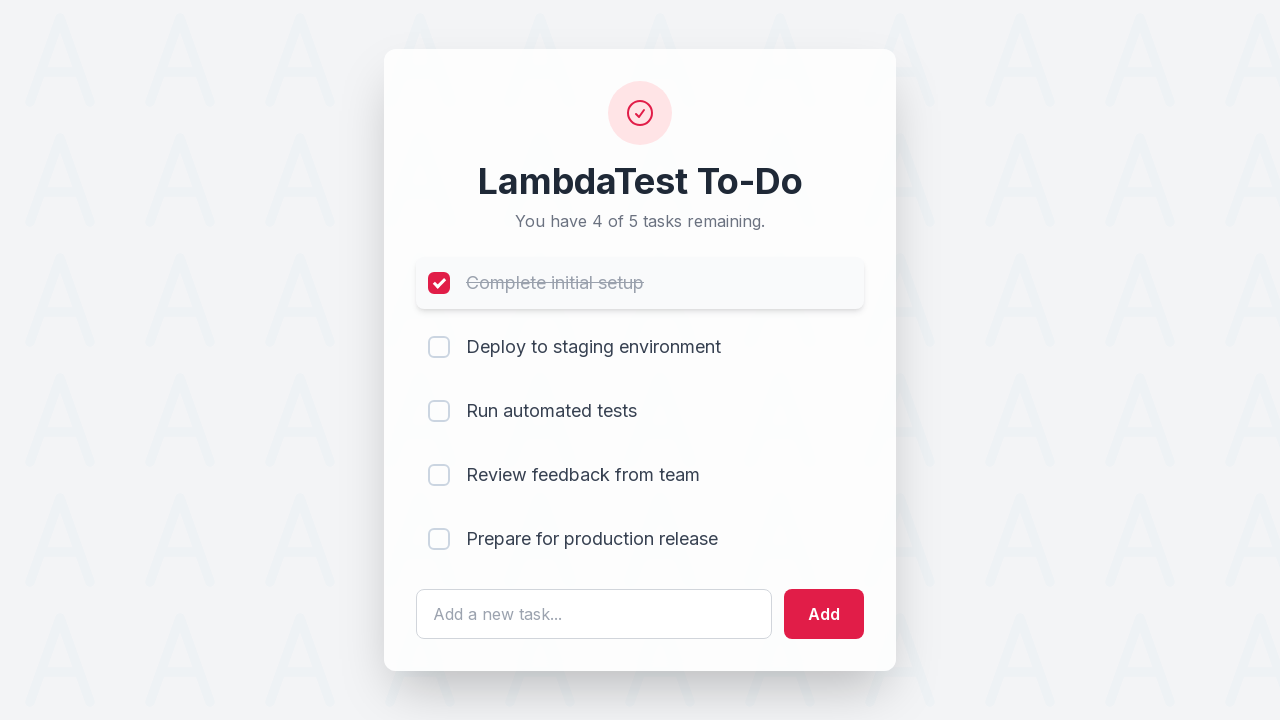

Checked todo item 2 at (439, 347) on input[name='li2']
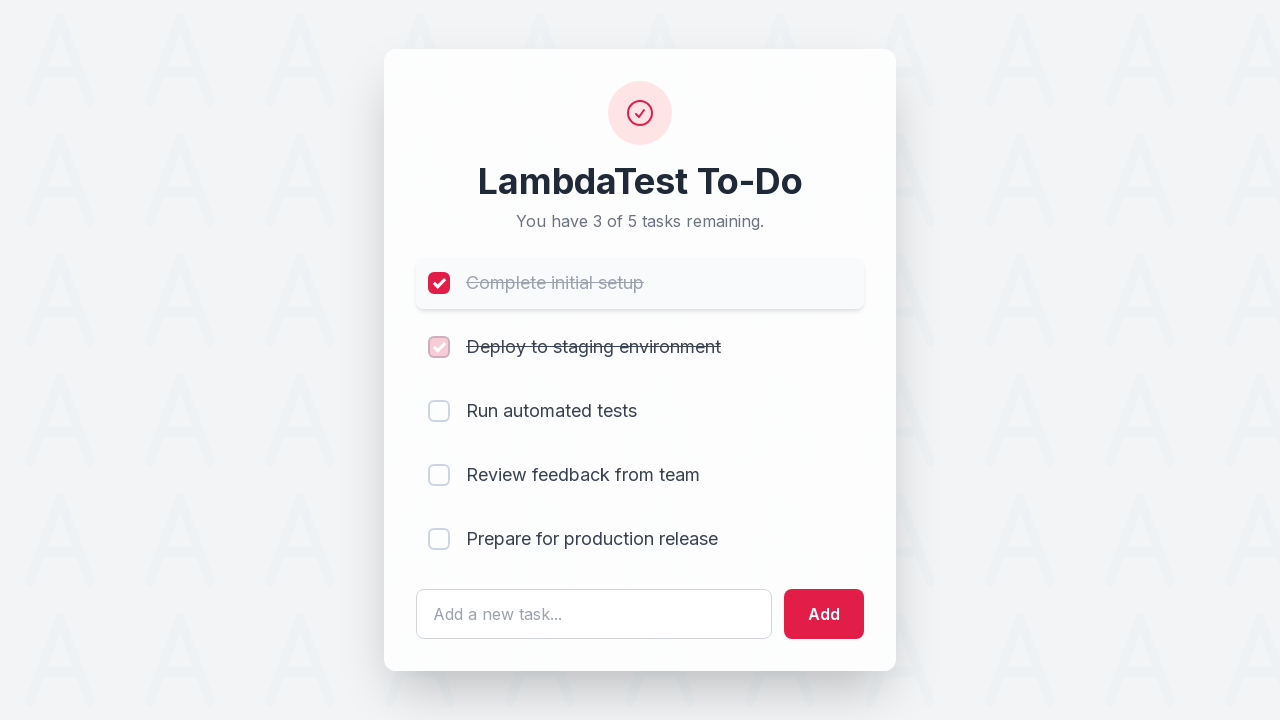

Located todo item 3 checkbox
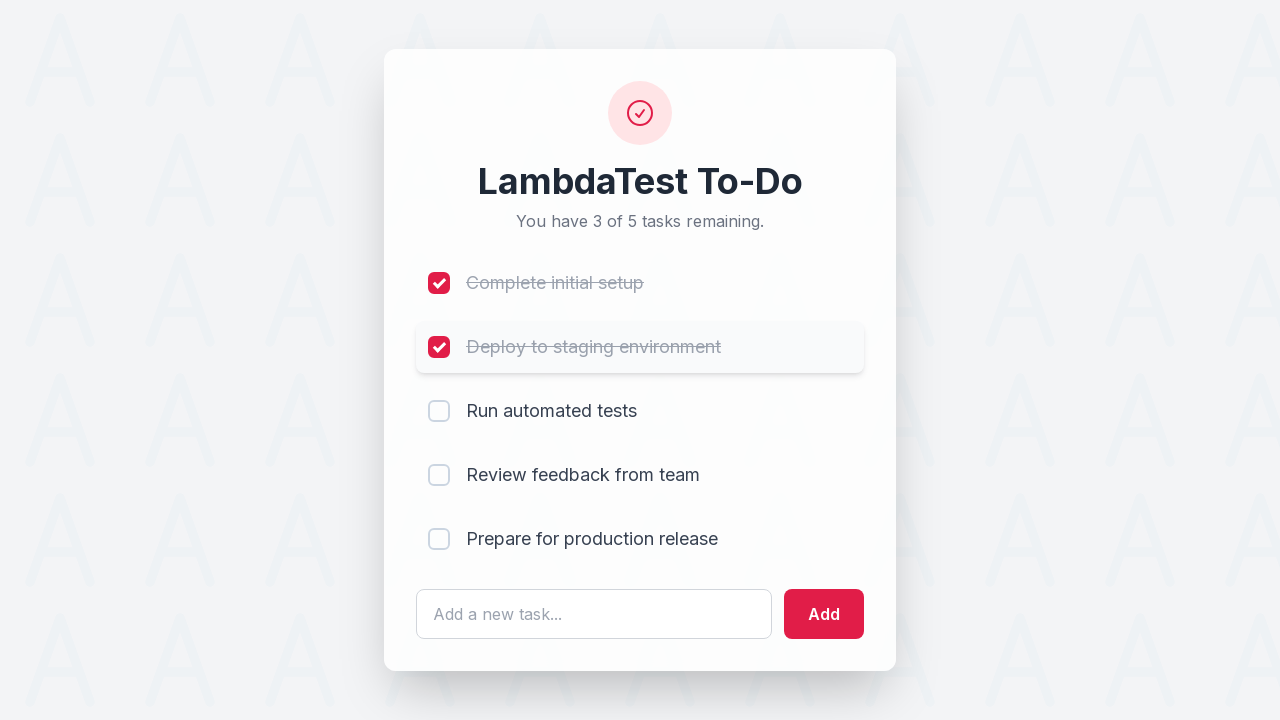

Checked todo item 3 at (439, 411) on input[name='li3']
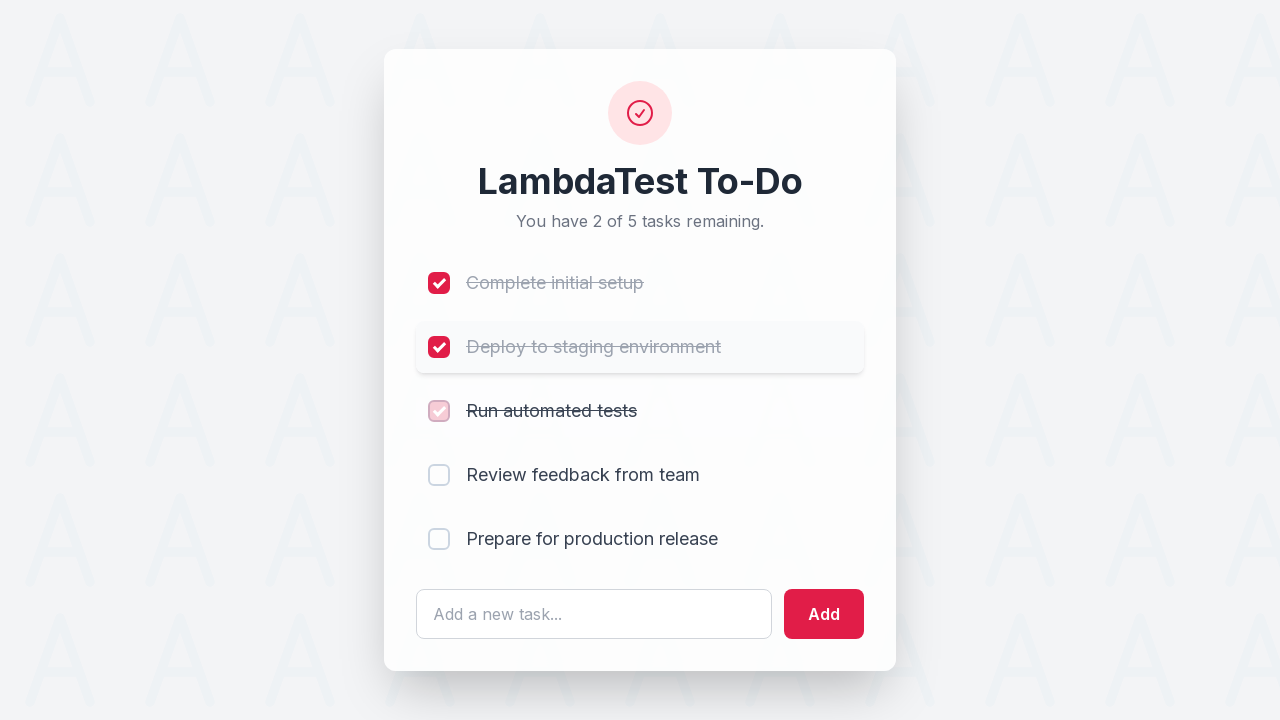

Located todo item 4 checkbox
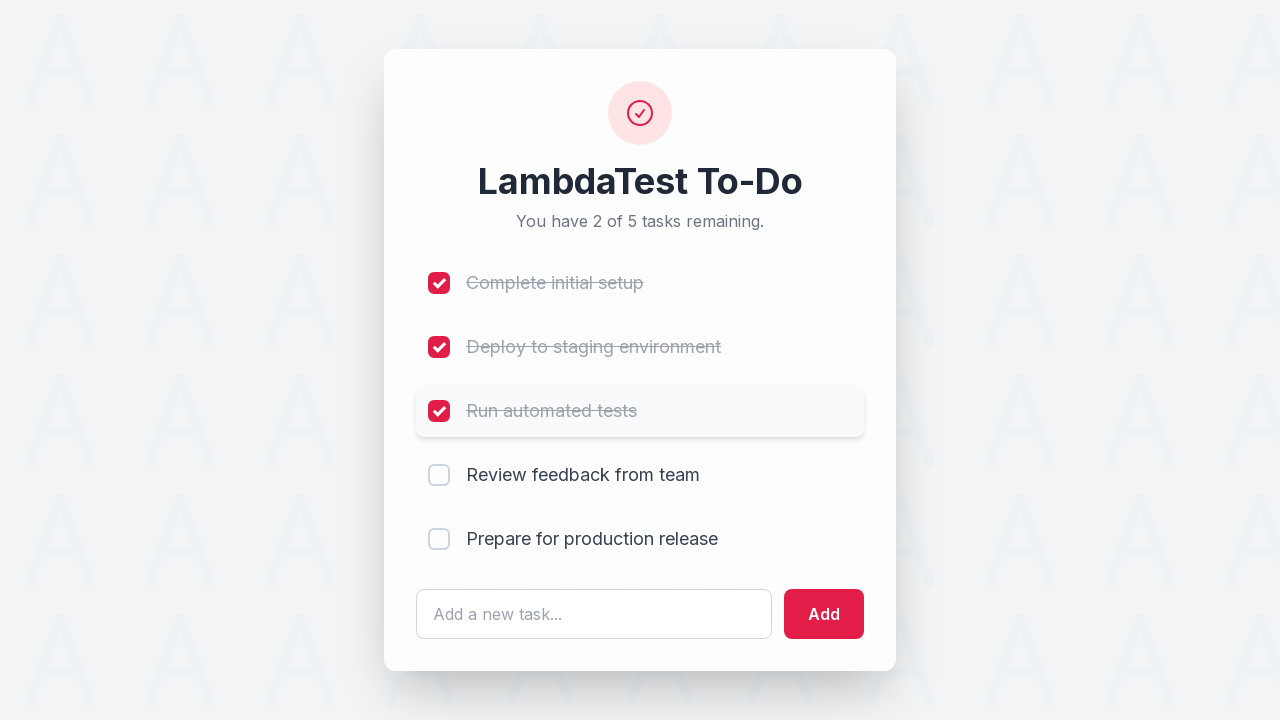

Checked todo item 4 at (439, 475) on input[name='li4']
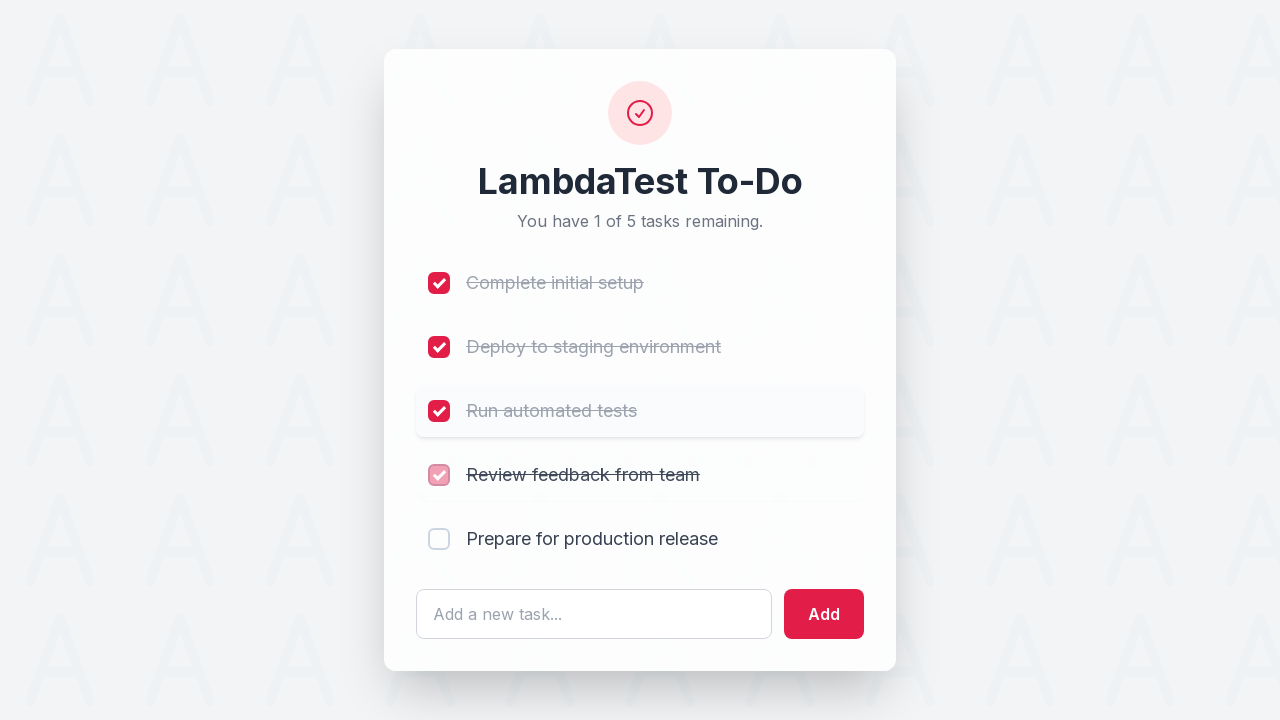

Located todo item 5 checkbox
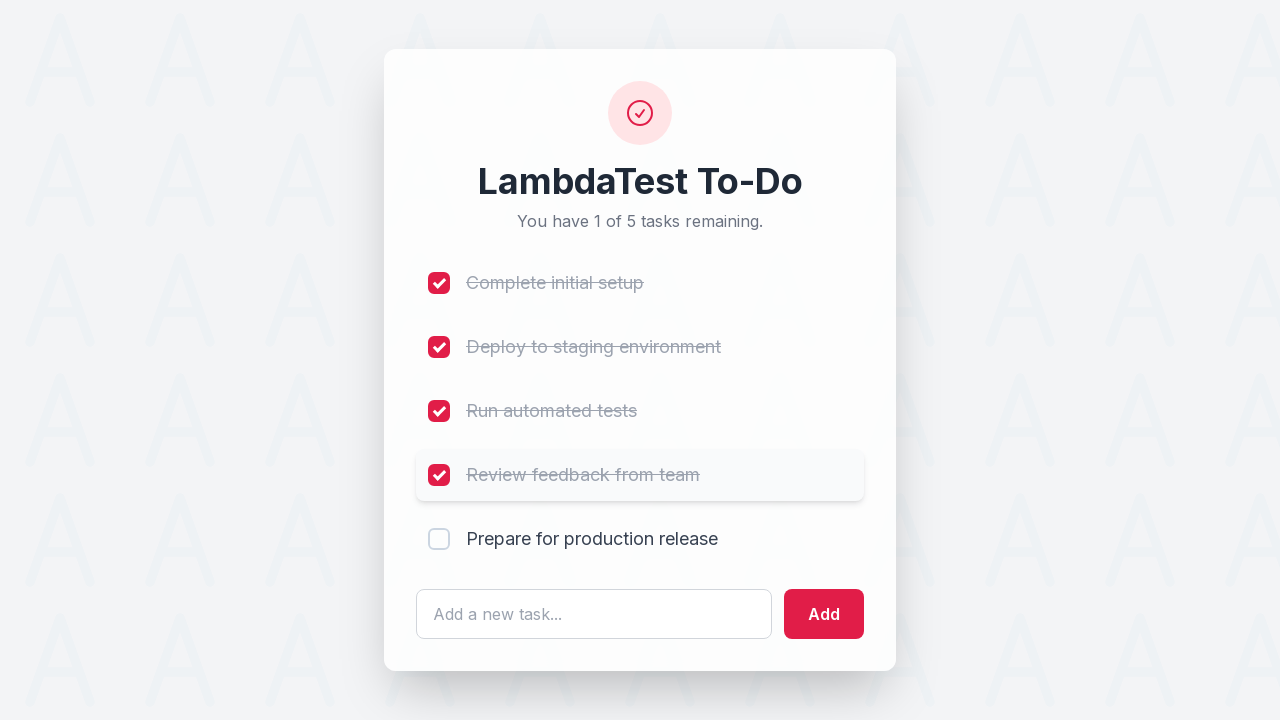

Checked todo item 5 at (439, 539) on input[name='li5']
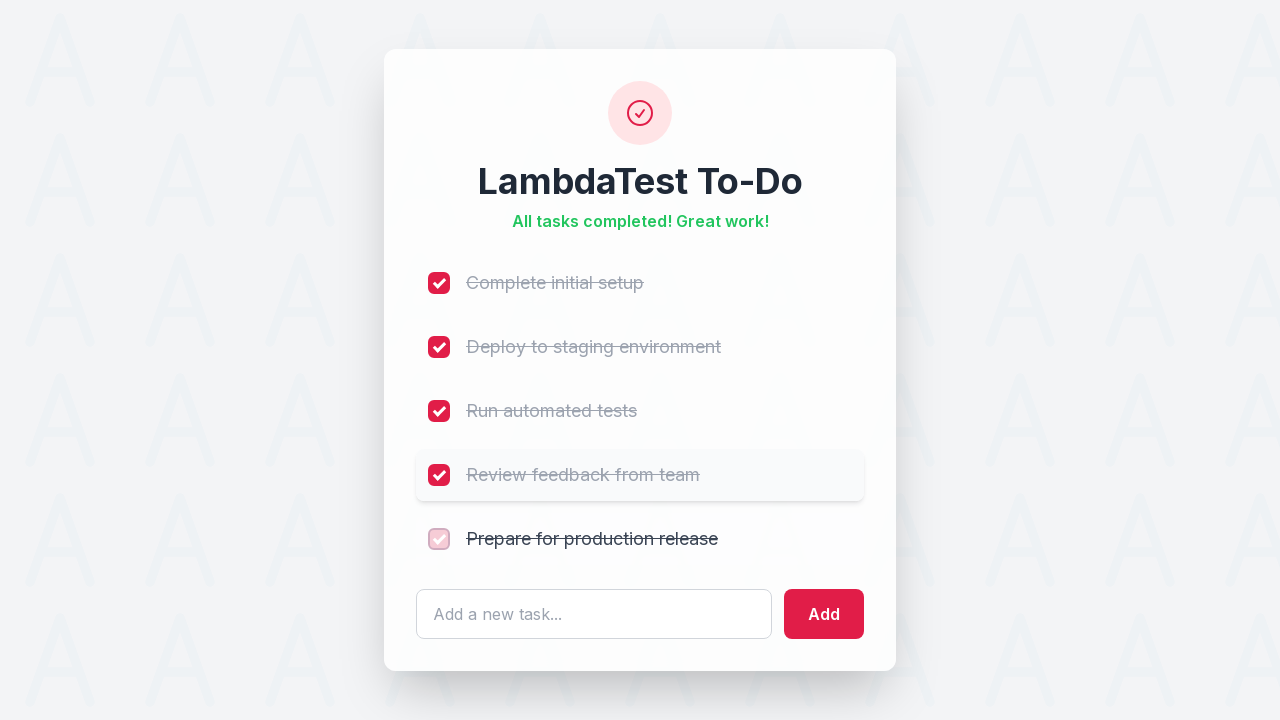

Filled new todo input field with 'Новый элемент' on #sampletodotext
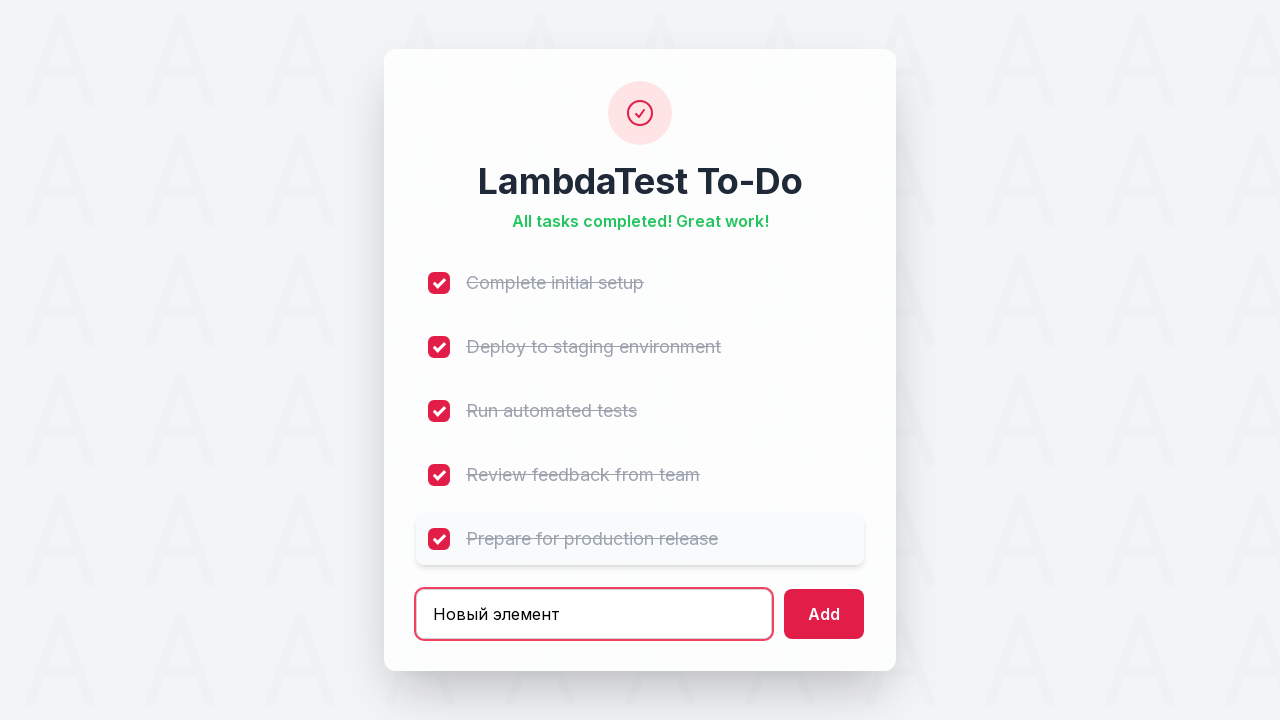

Clicked add button to create new todo item at (824, 614) on #addbutton
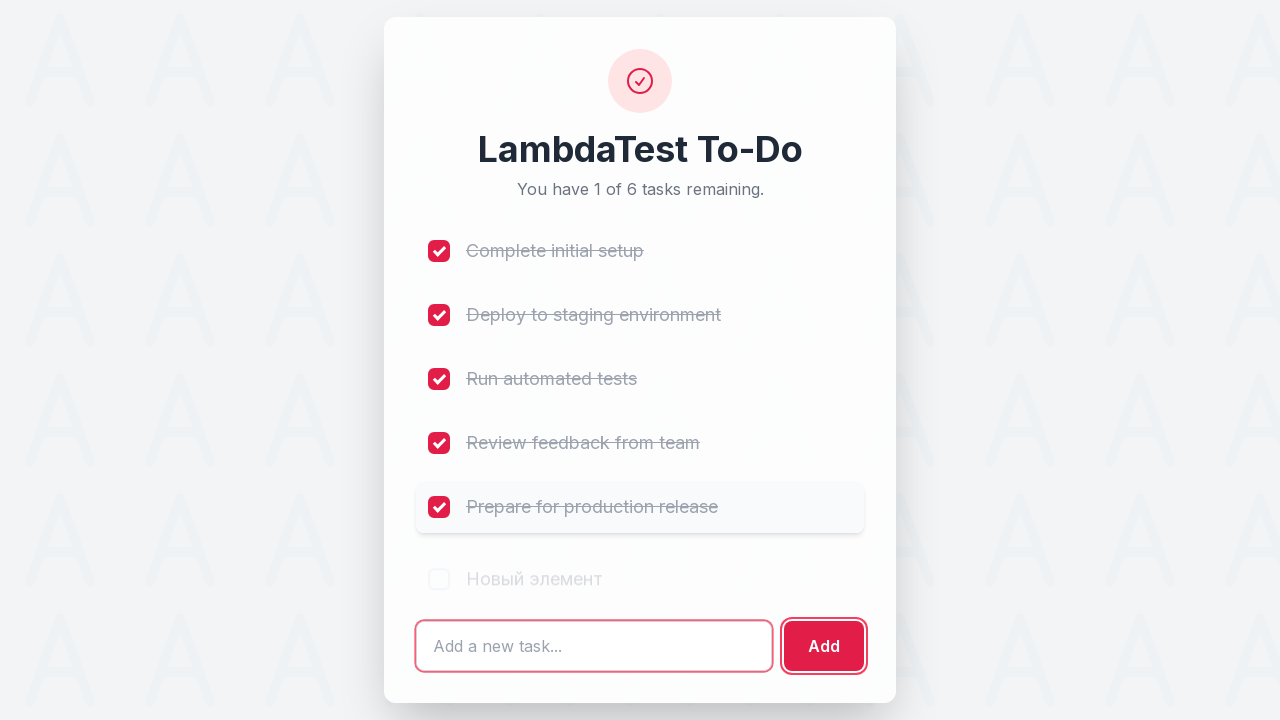

Located newly added todo item checkbox
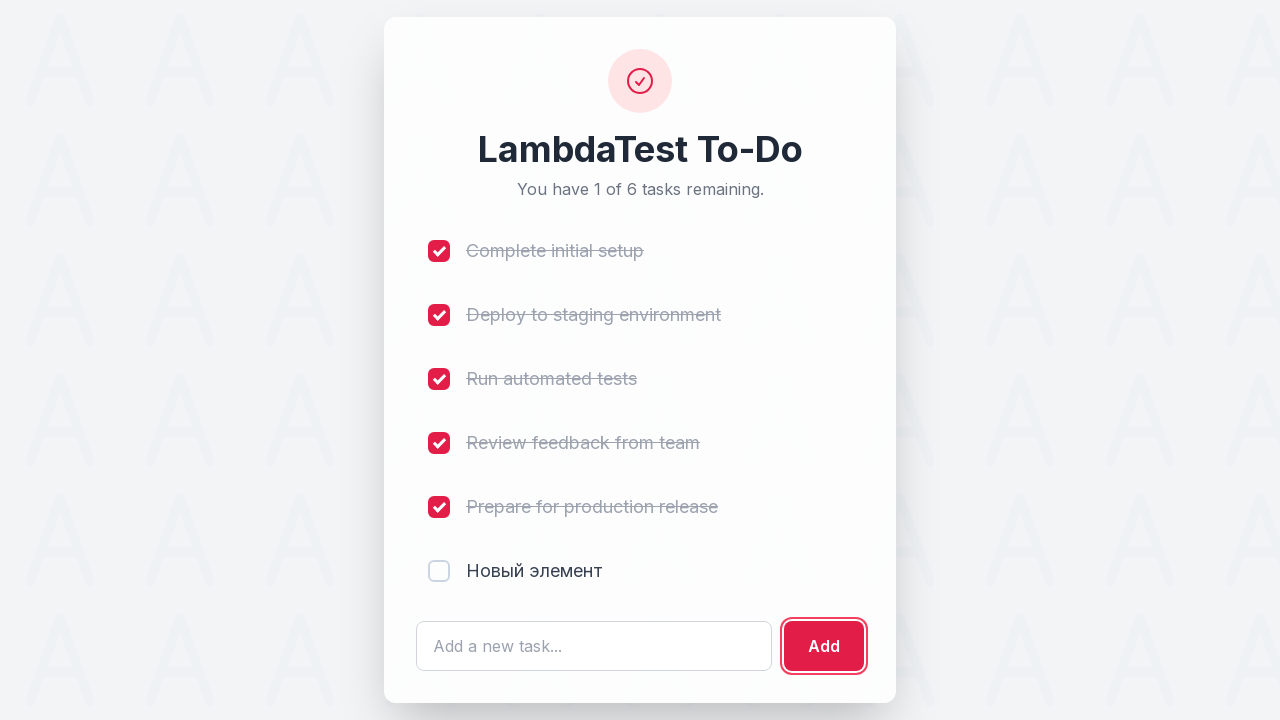

Checked newly added todo item at (439, 571) on xpath=//li[last()]/input
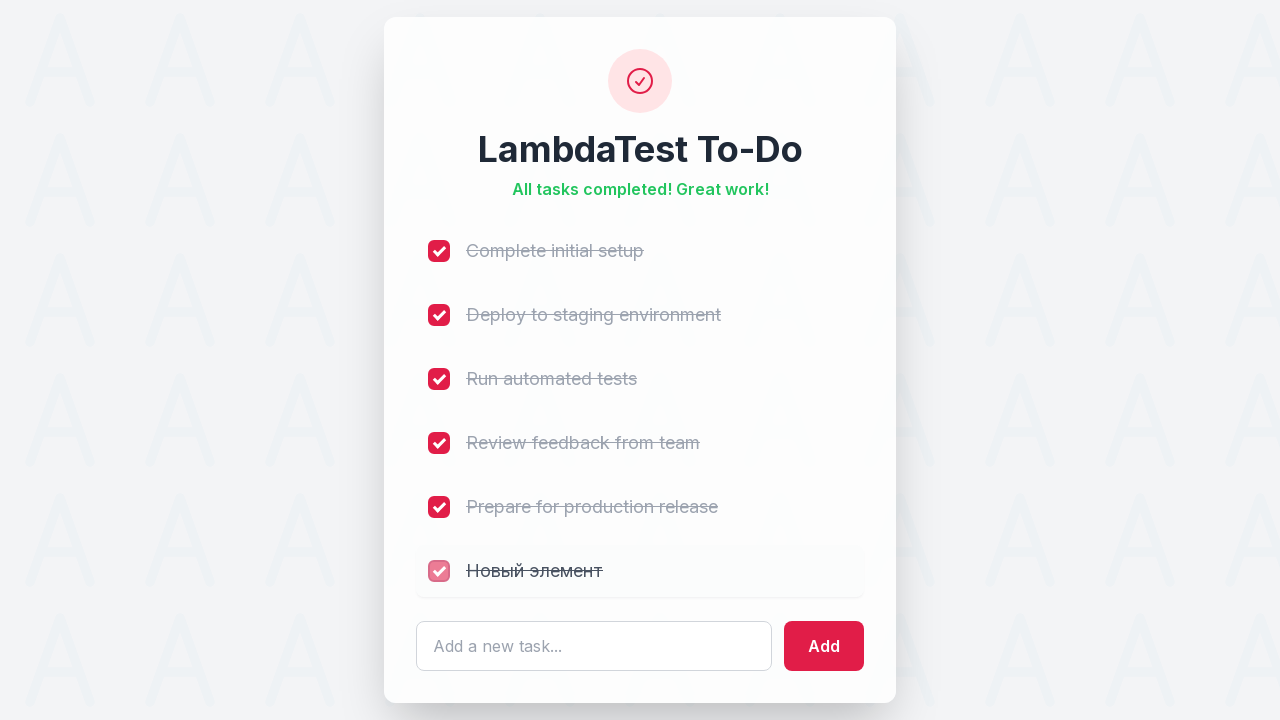

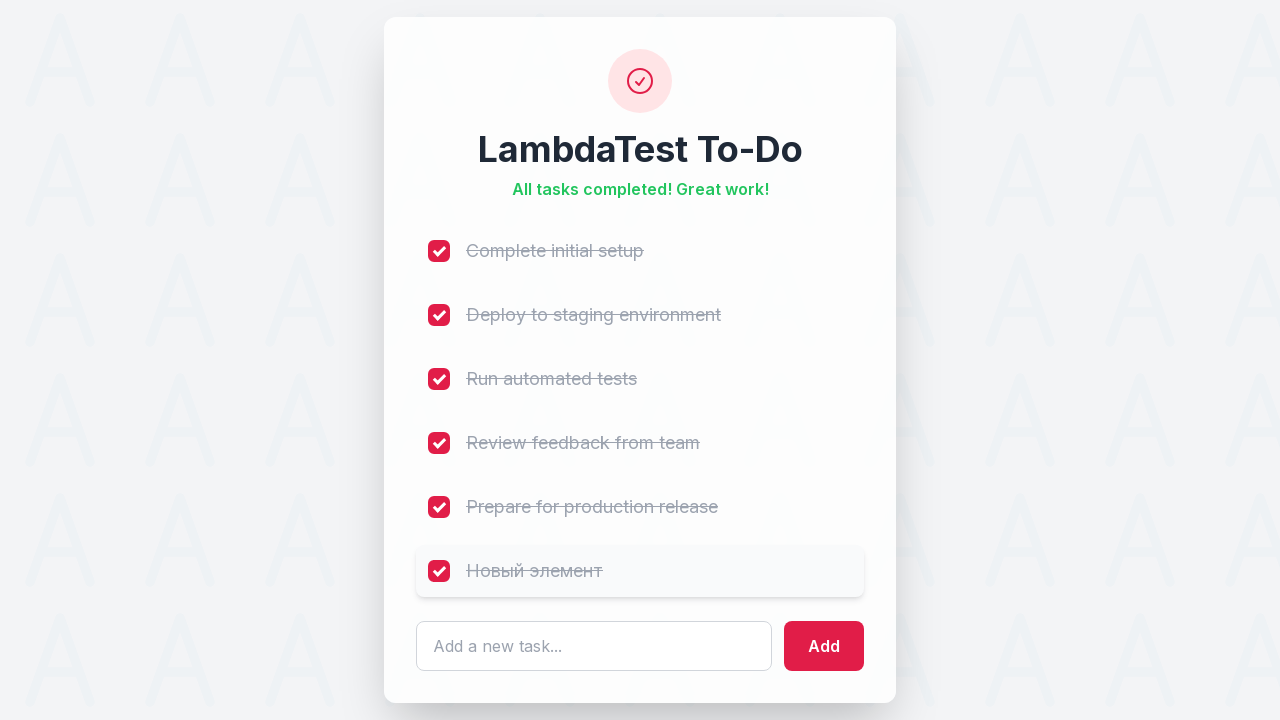